Tests JavaScript confirm dialog by triggering it, verifying its text, and dismissing it

Starting URL: https://automationfc.github.io/basic-form/index.html

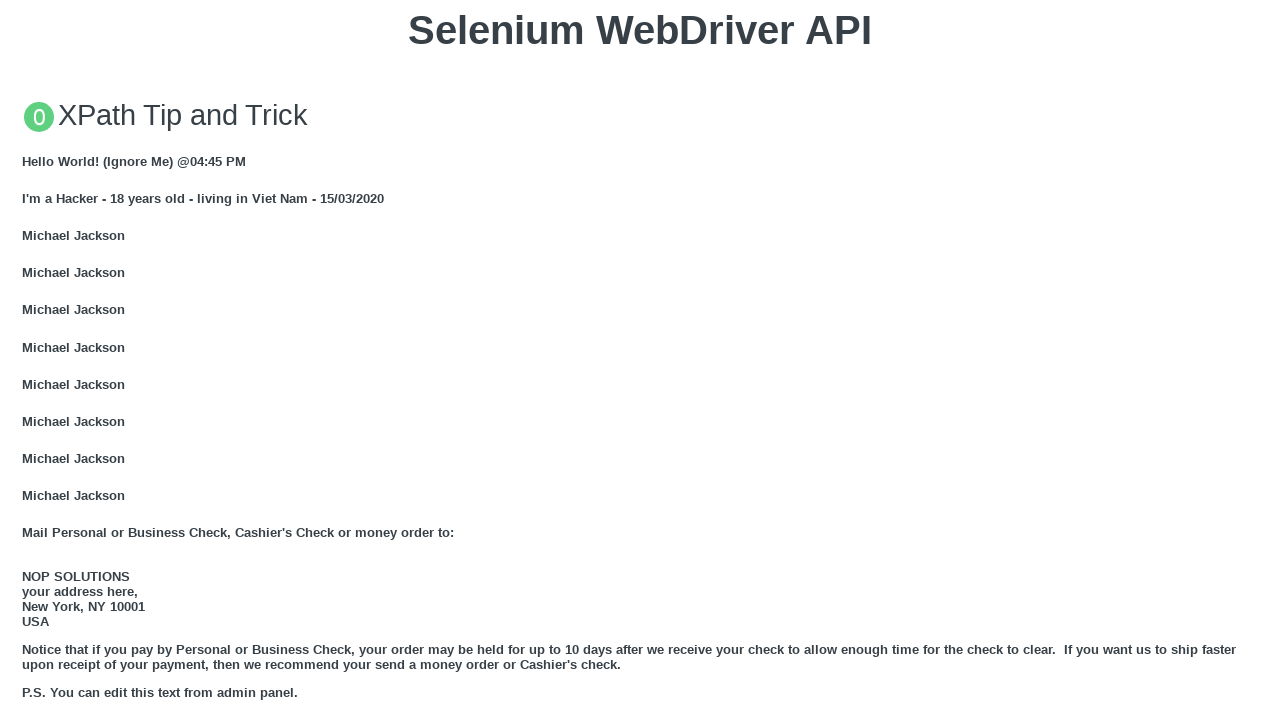

Clicked button to trigger JavaScript confirm dialog at (640, 360) on xpath=//button[text()='Click for JS Confirm']
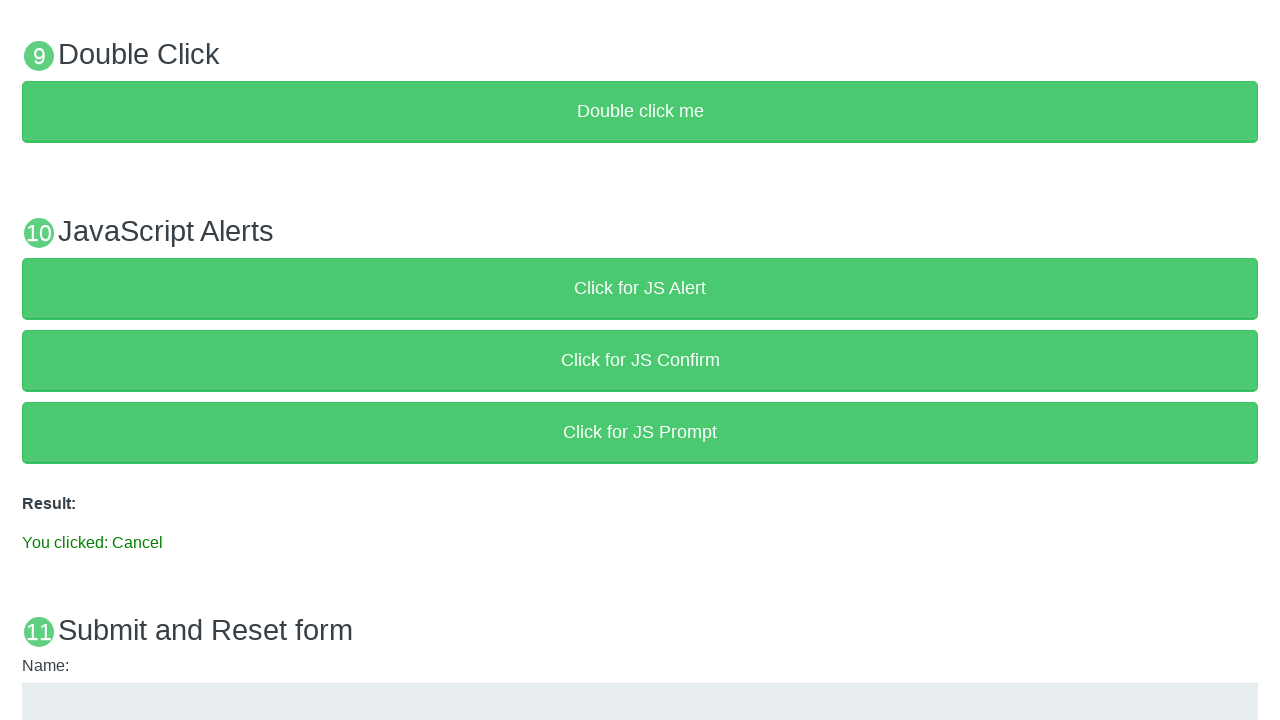

Set up dialog handler to dismiss confirm dialog
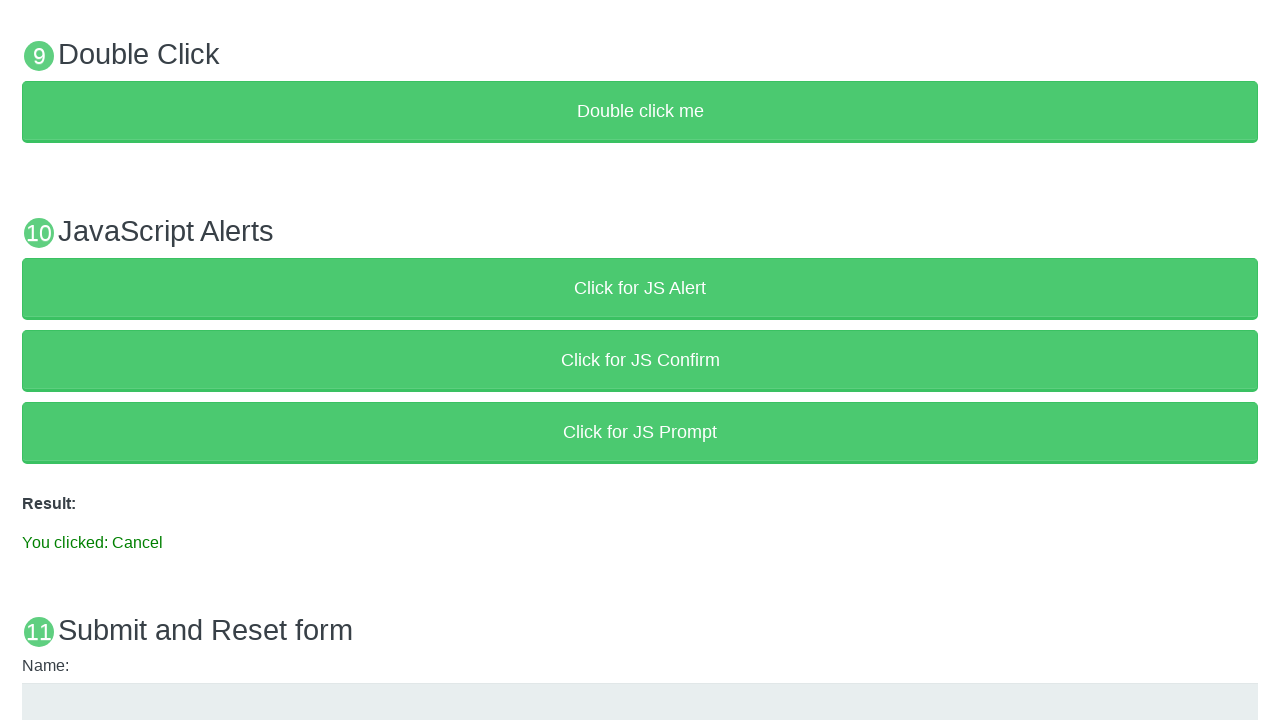

Waited for result message to appear
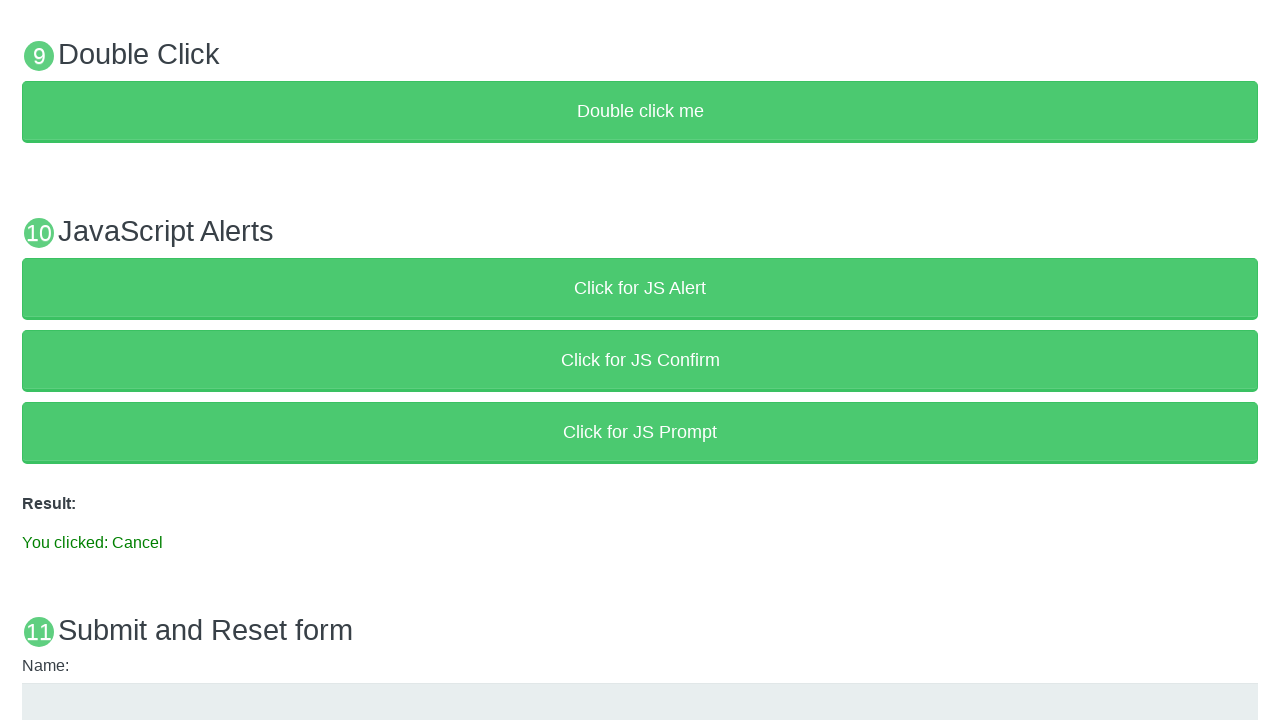

Verified result text confirms dialog was dismissed with 'Cancel'
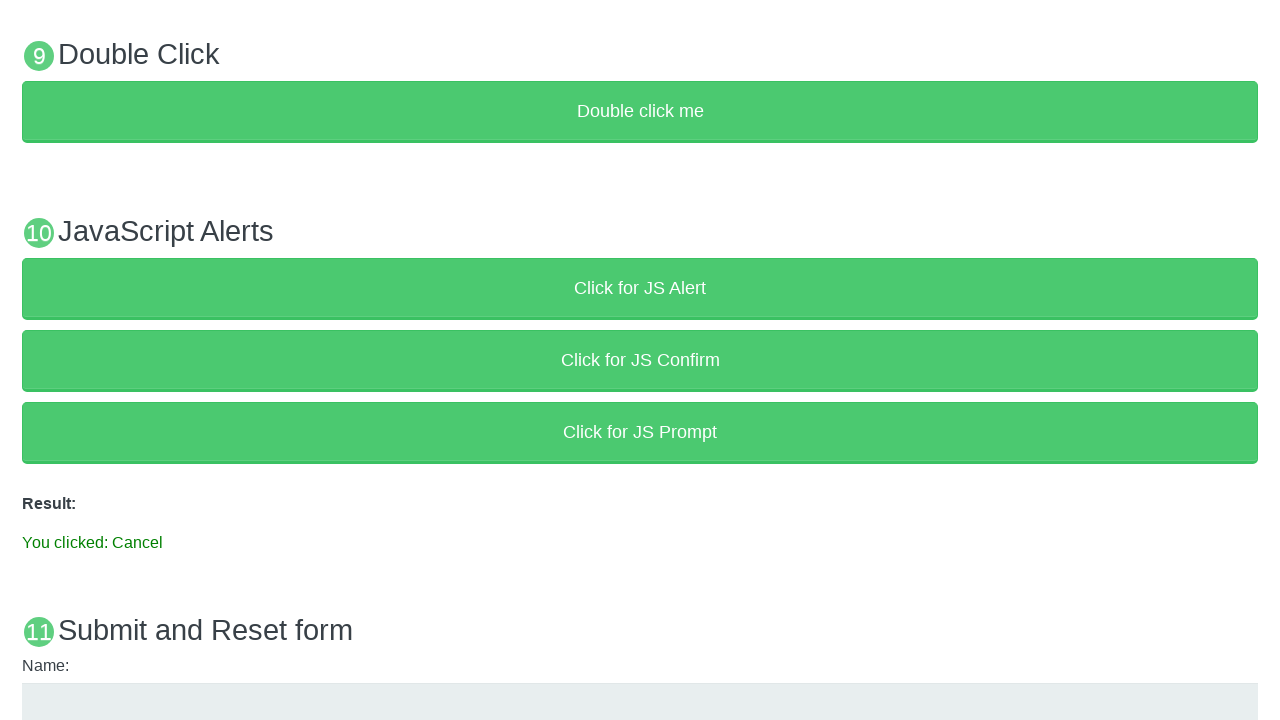

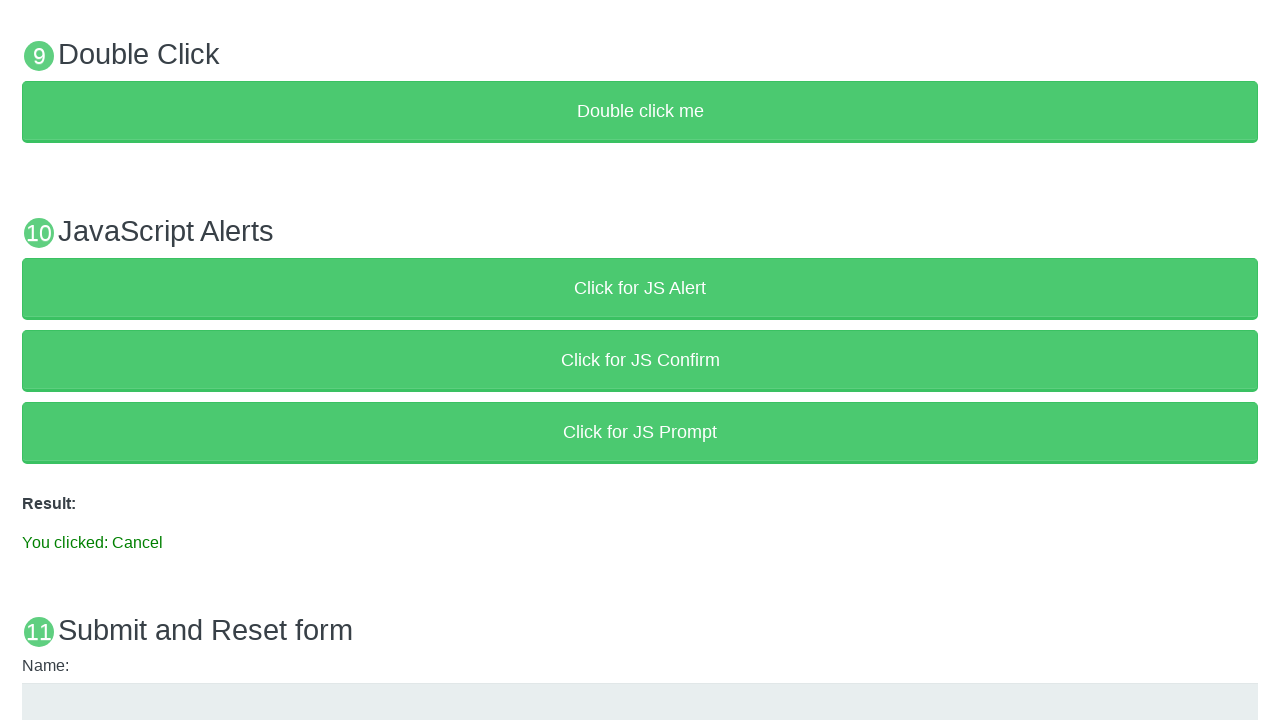